Tests that checkbox and label are hidden when editing a todo item

Starting URL: https://demo.playwright.dev/todomvc

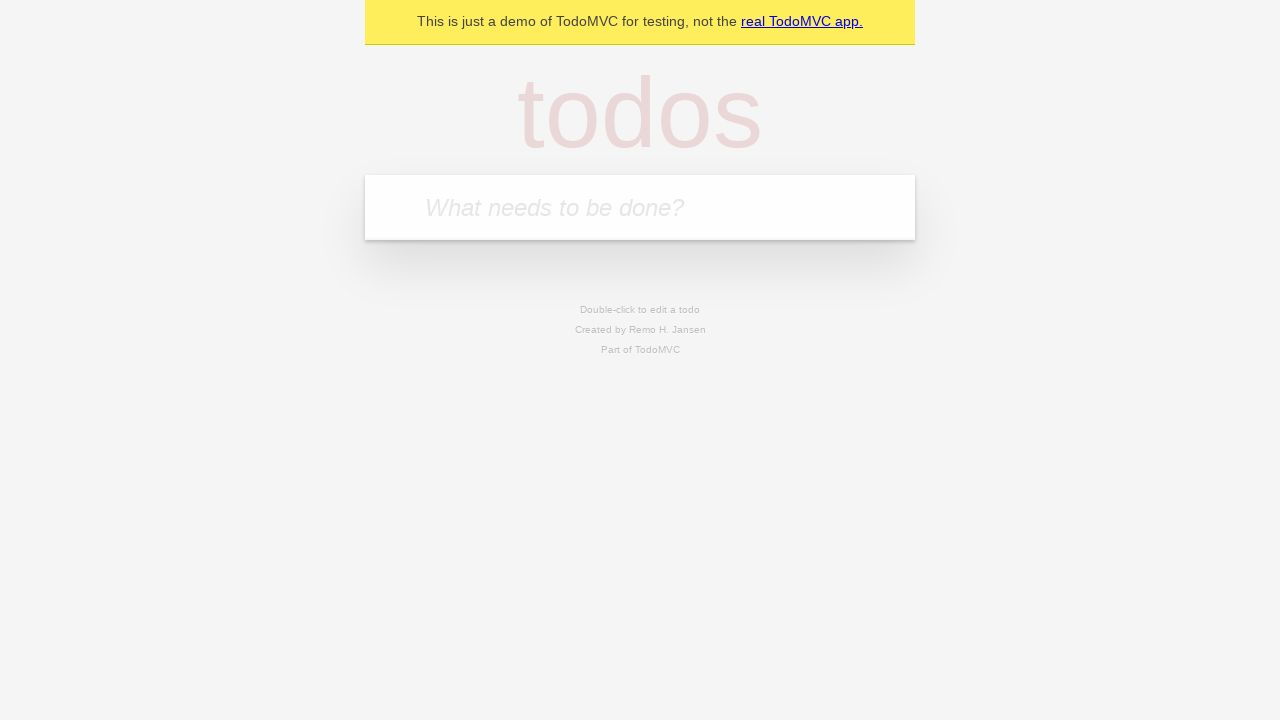

Filled todo input with 'buy some cheese' on internal:attr=[placeholder="What needs to be done?"i]
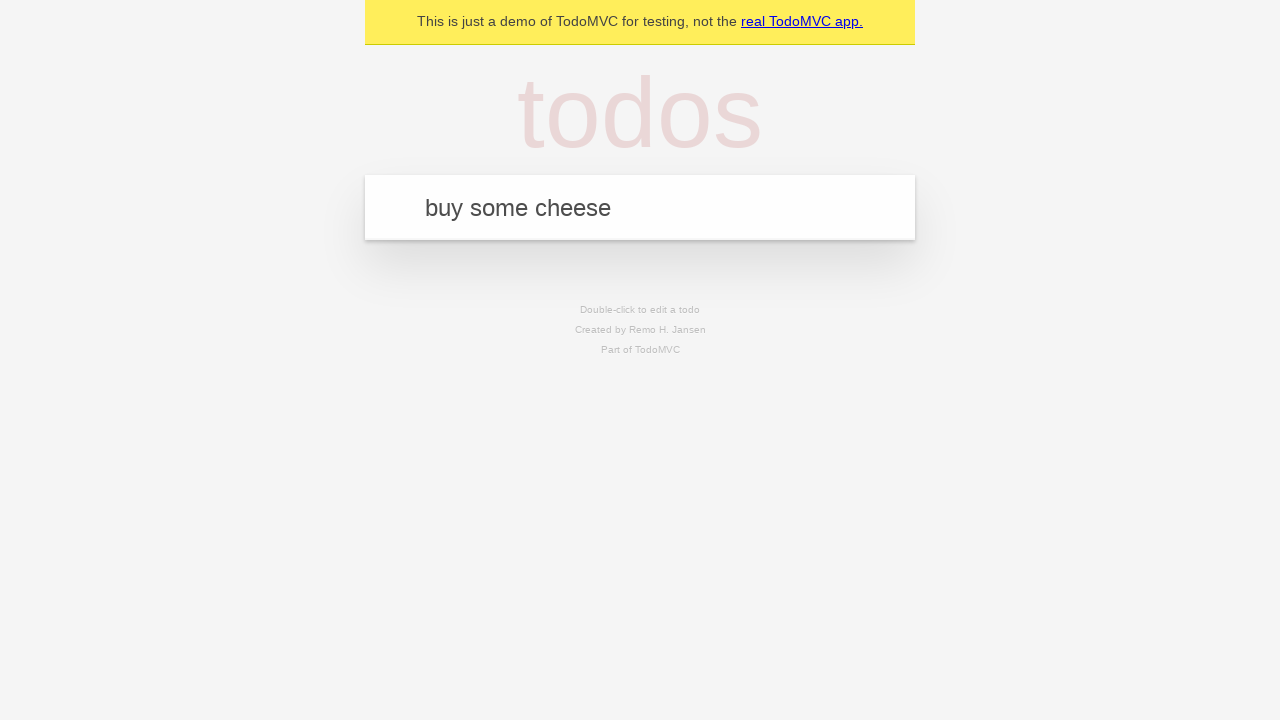

Pressed Enter to create todo 'buy some cheese' on internal:attr=[placeholder="What needs to be done?"i]
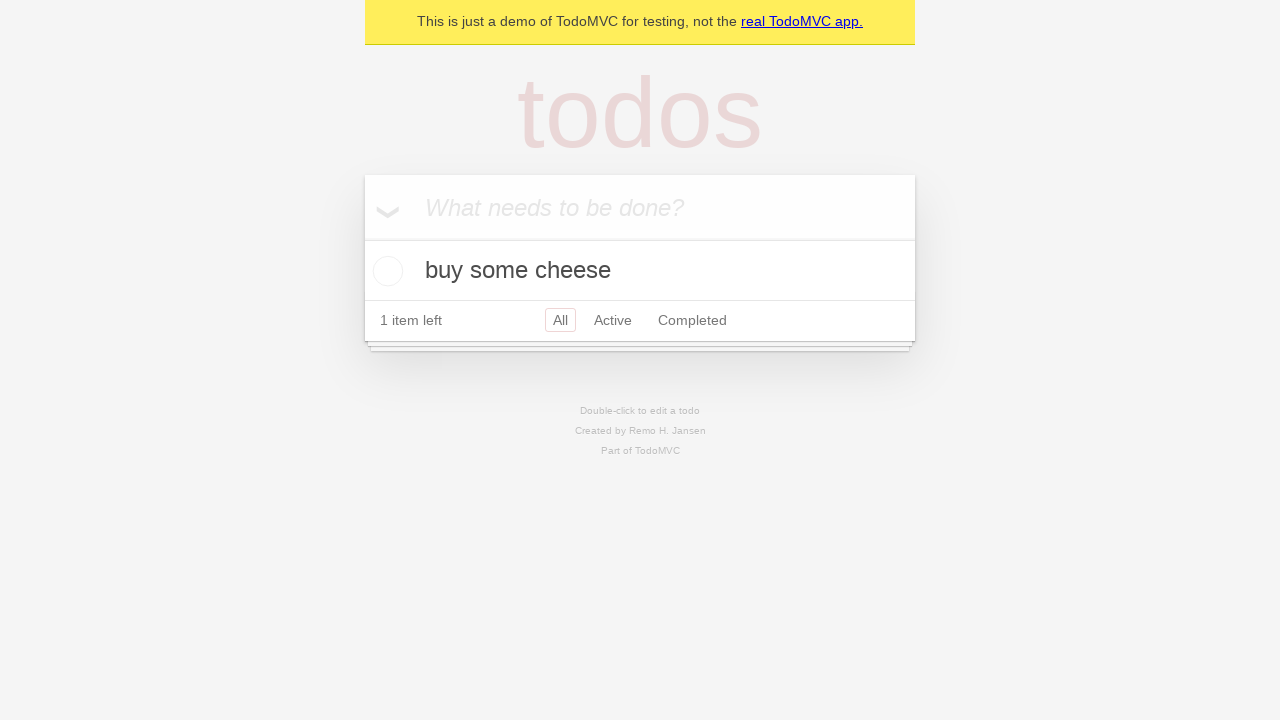

Filled todo input with 'feed the cat' on internal:attr=[placeholder="What needs to be done?"i]
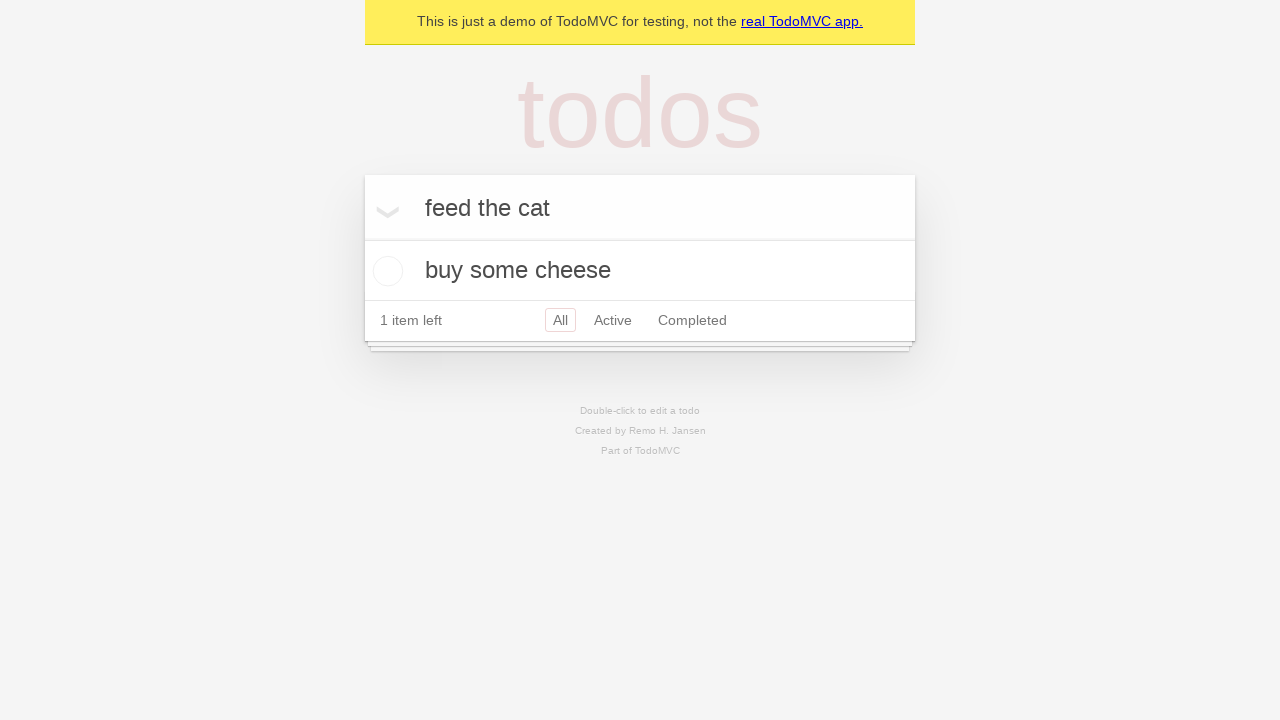

Pressed Enter to create todo 'feed the cat' on internal:attr=[placeholder="What needs to be done?"i]
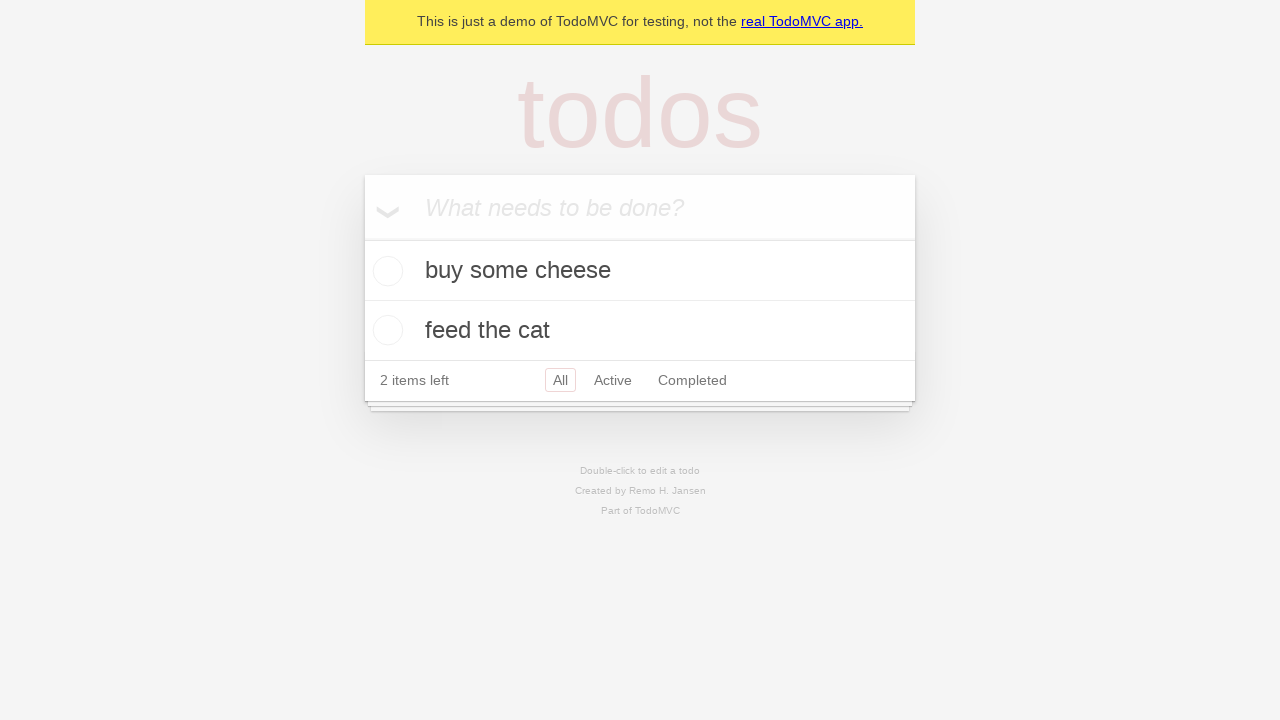

Filled todo input with 'book a doctors appointment' on internal:attr=[placeholder="What needs to be done?"i]
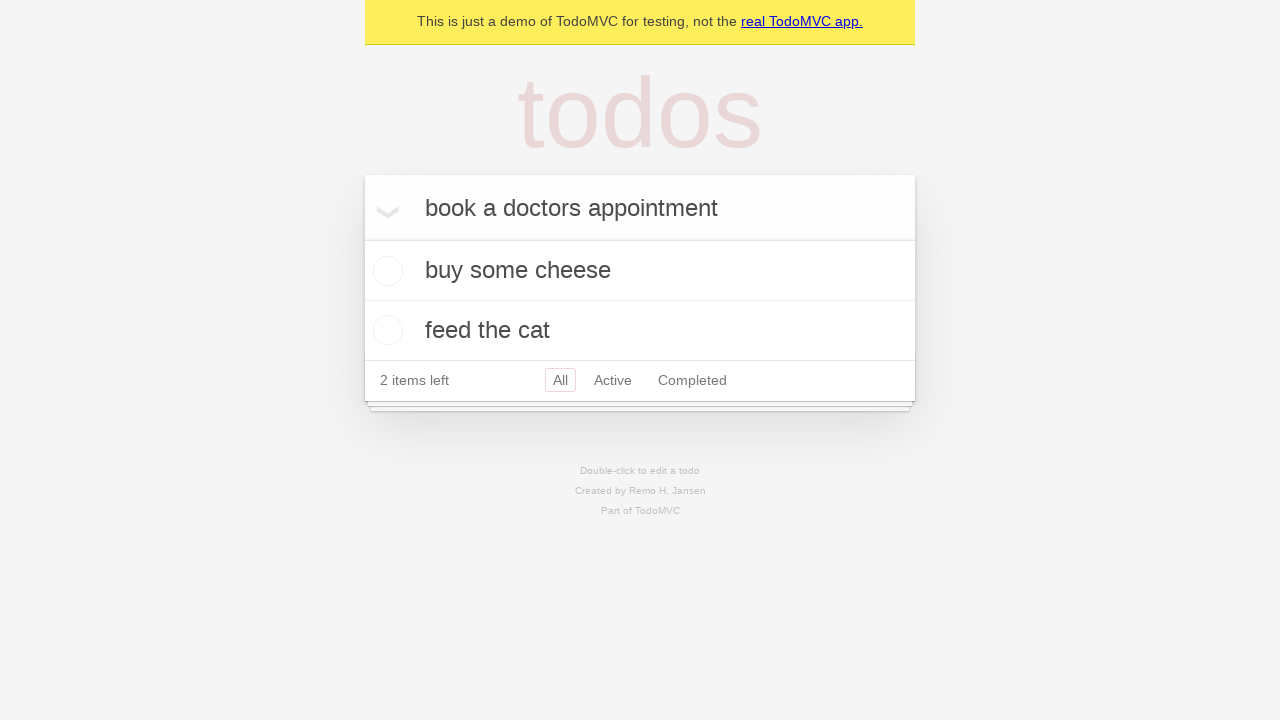

Pressed Enter to create todo 'book a doctors appointment' on internal:attr=[placeholder="What needs to be done?"i]
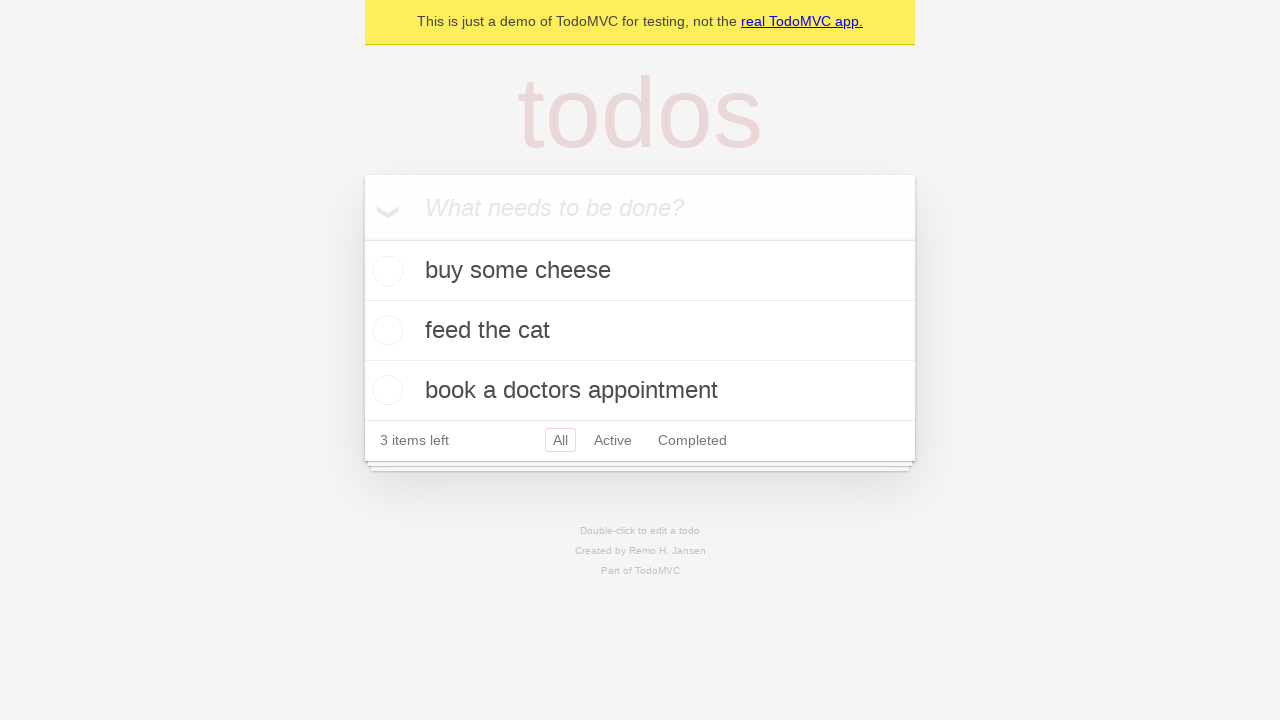

Located second todo item
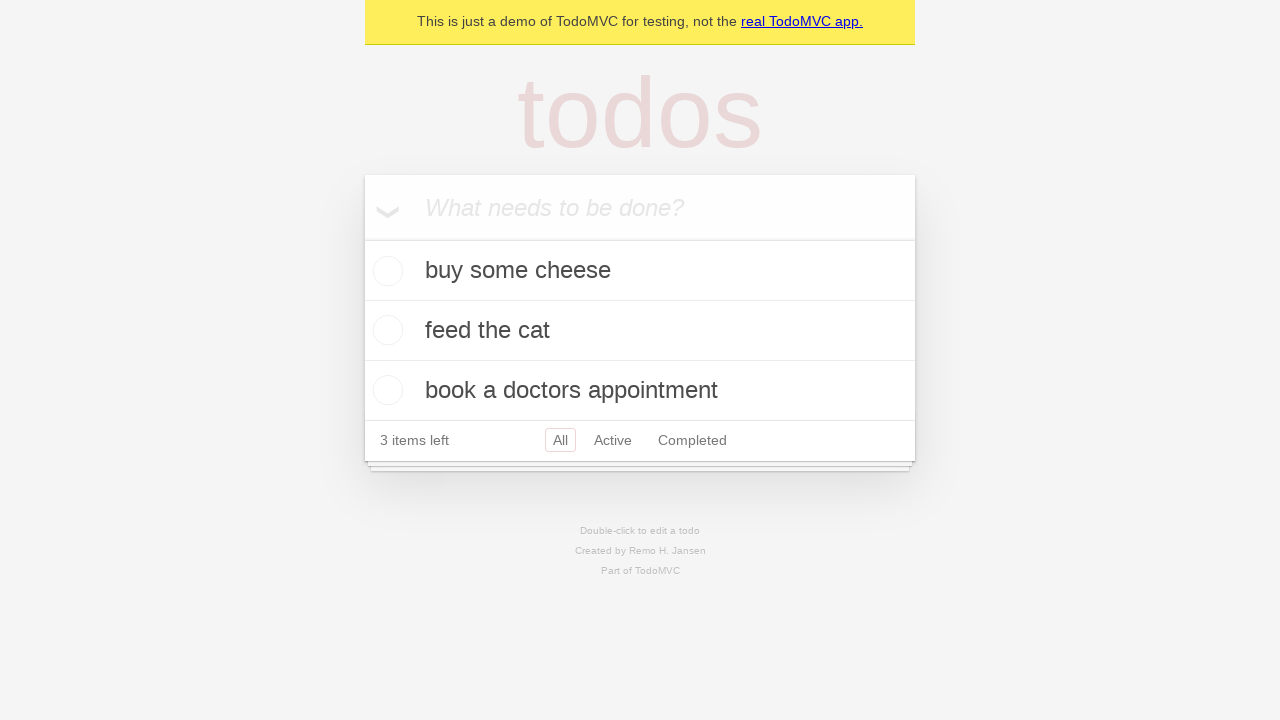

Double-clicked second todo item to enter edit mode at (640, 331) on internal:testid=[data-testid="todo-item"s] >> nth=1
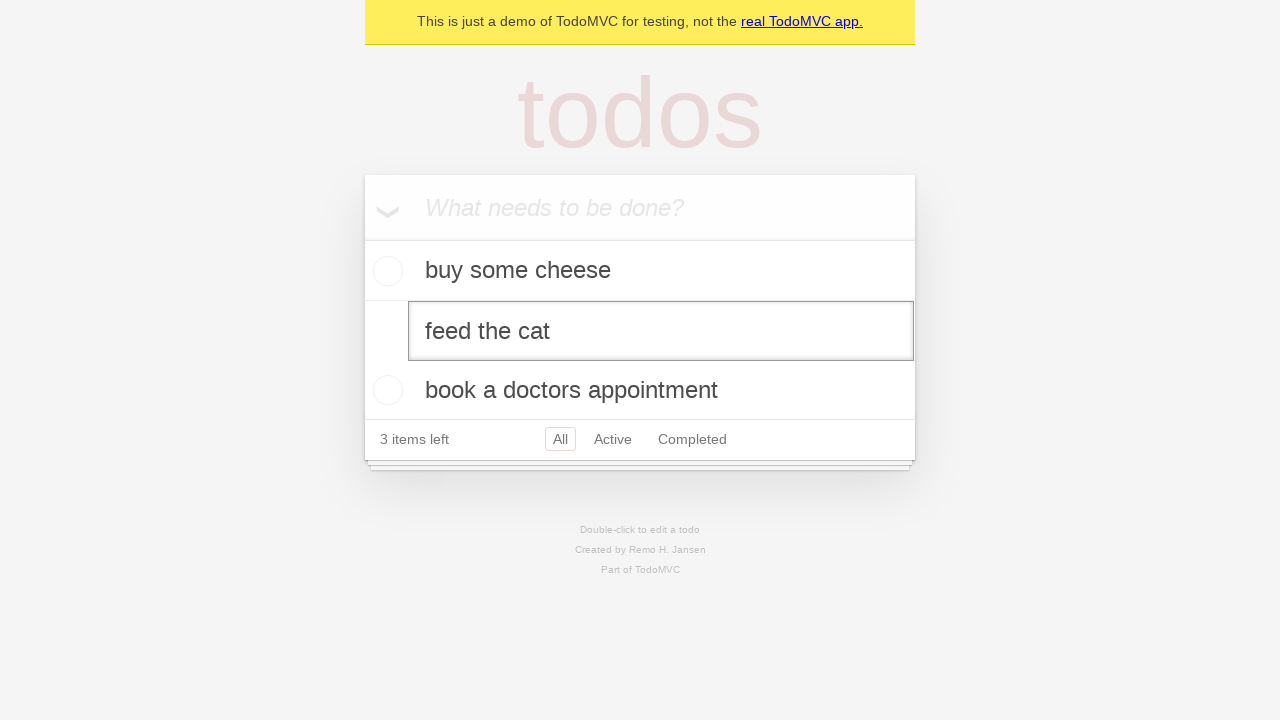

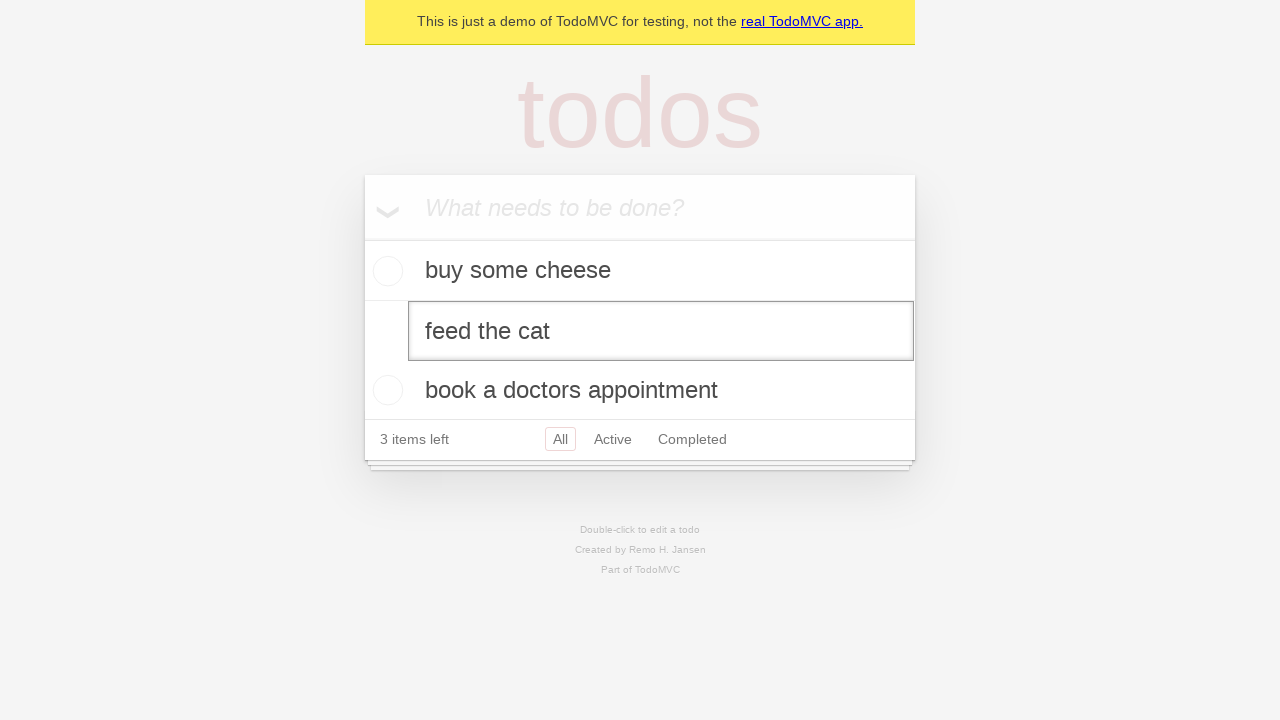